Tests checking and unchecking the "Mark all as complete" checkbox to toggle completion state of all items

Starting URL: https://demo.playwright.dev/todomvc

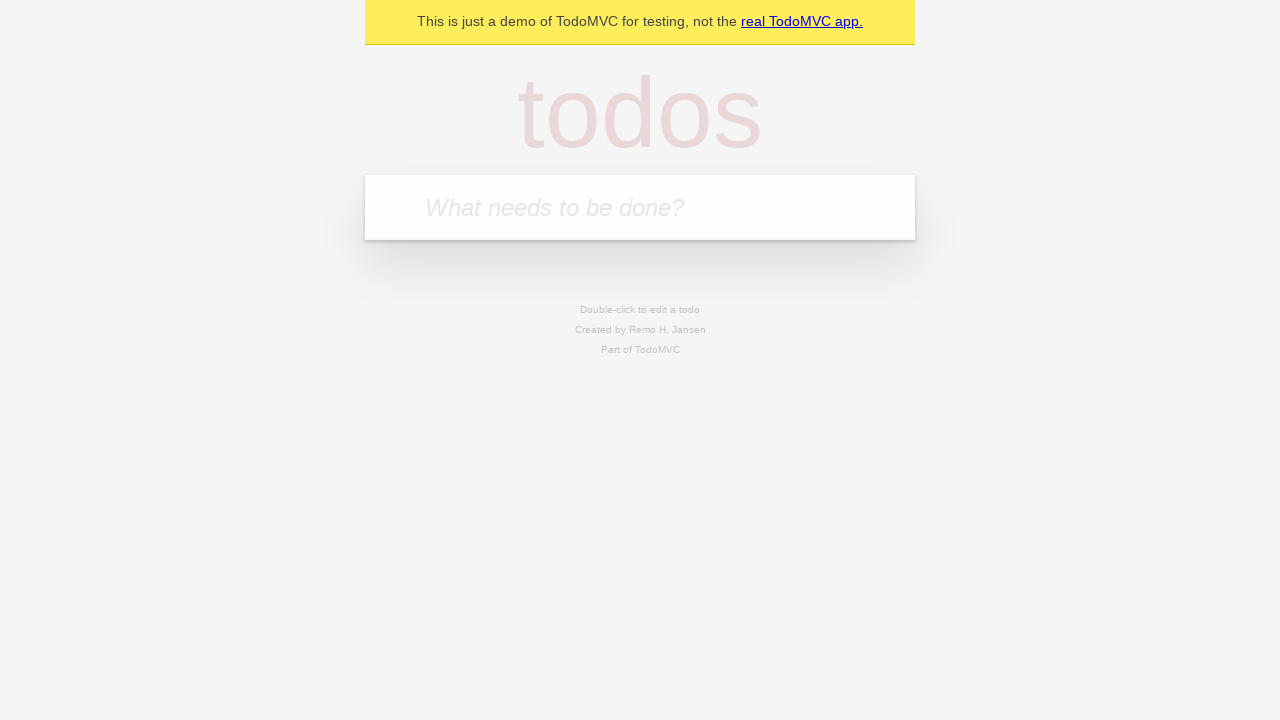

Filled todo input with 'buy some cheese' on internal:attr=[placeholder="What needs to be done?"i]
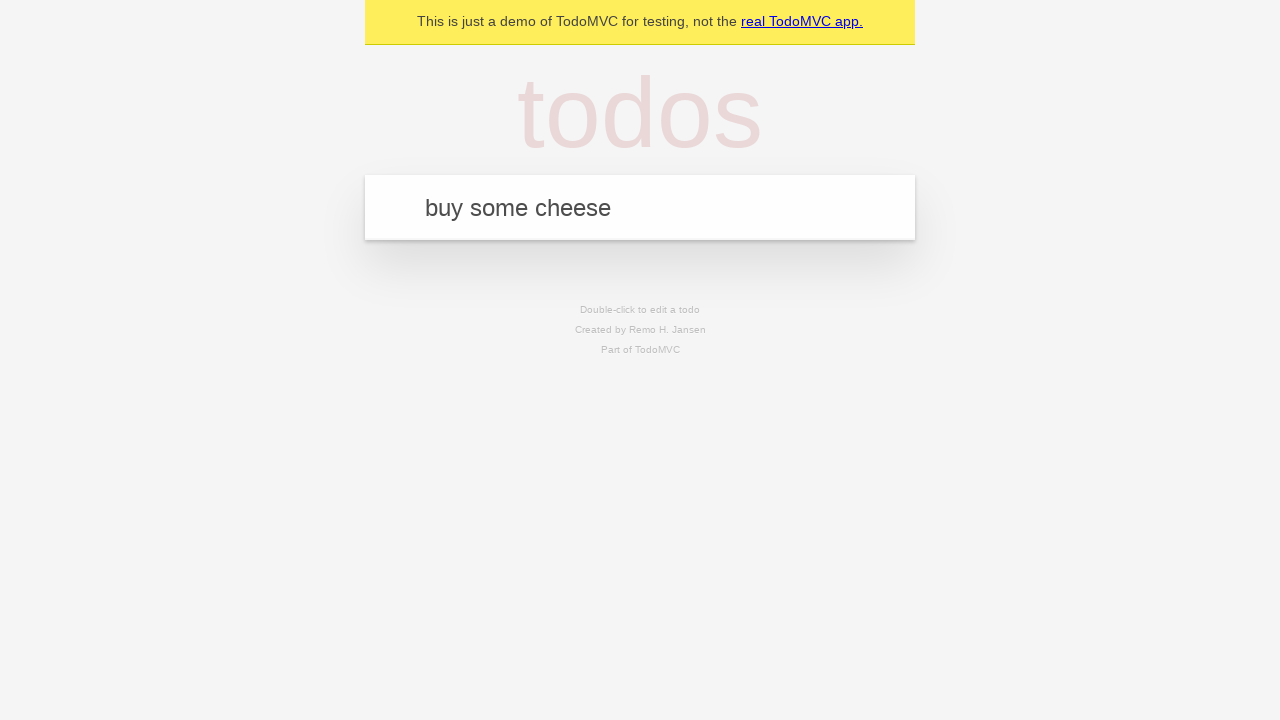

Pressed Enter to add first todo on internal:attr=[placeholder="What needs to be done?"i]
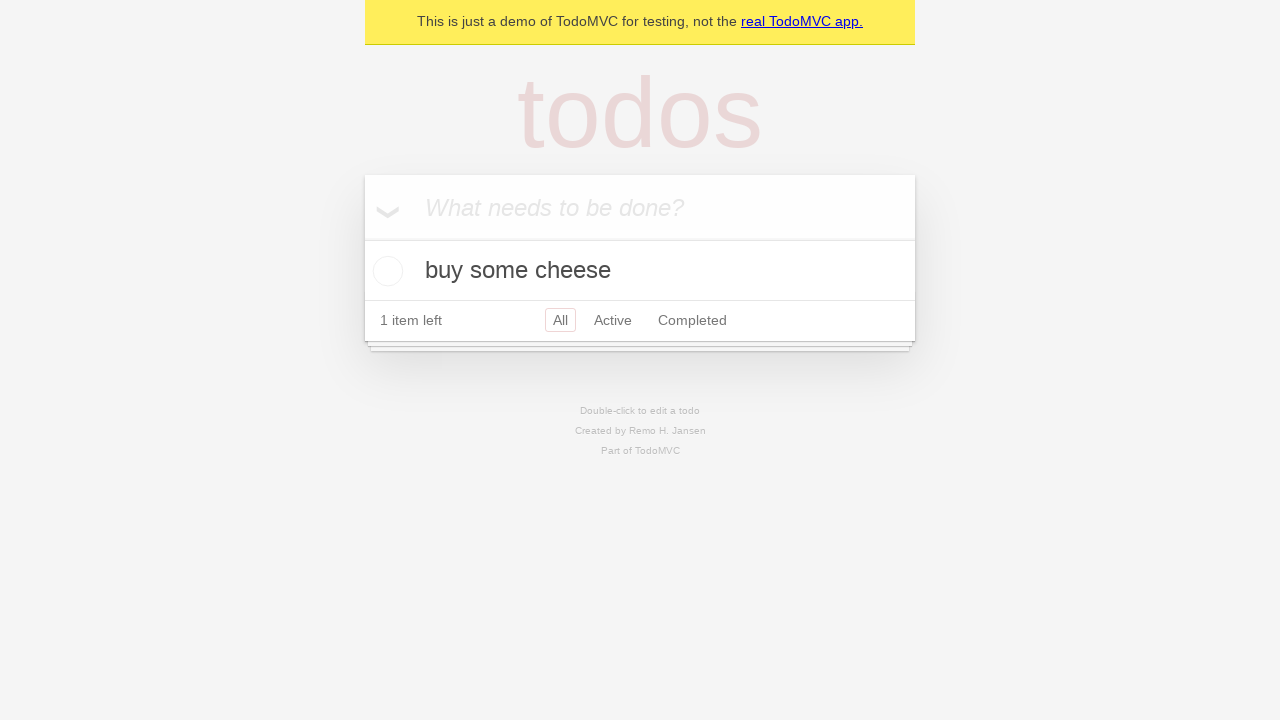

Filled todo input with 'feed the cat' on internal:attr=[placeholder="What needs to be done?"i]
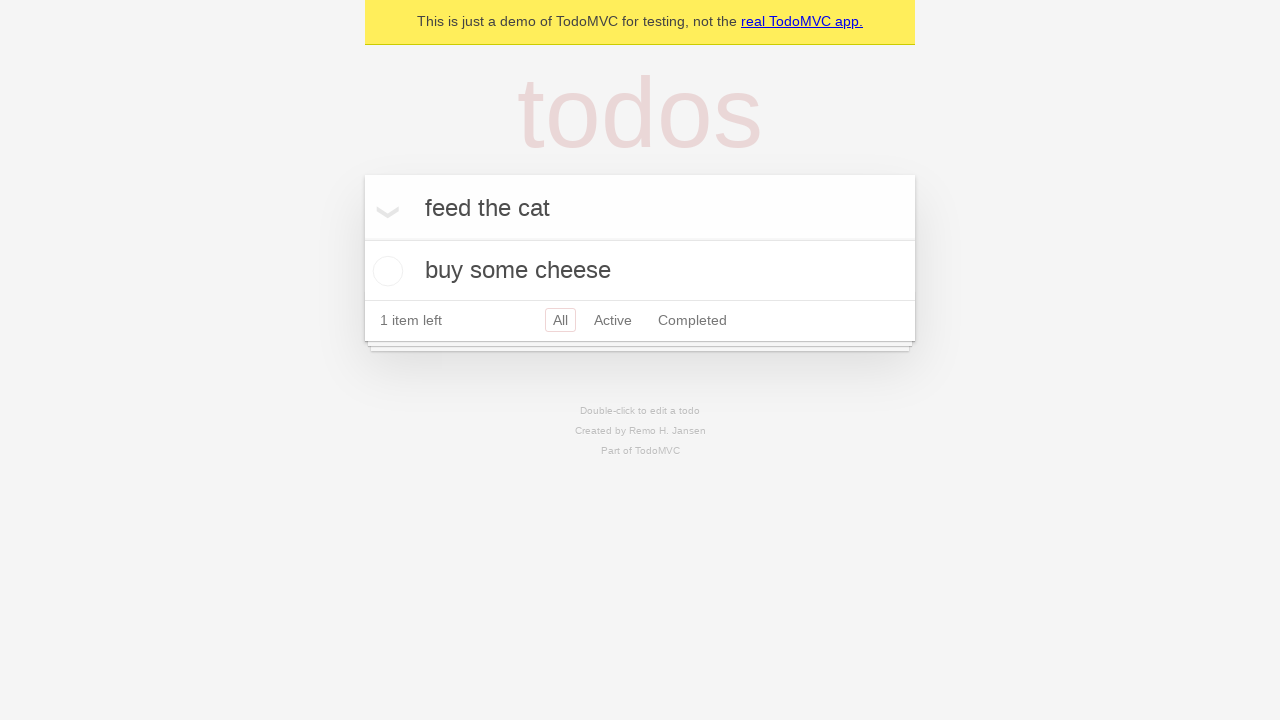

Pressed Enter to add second todo on internal:attr=[placeholder="What needs to be done?"i]
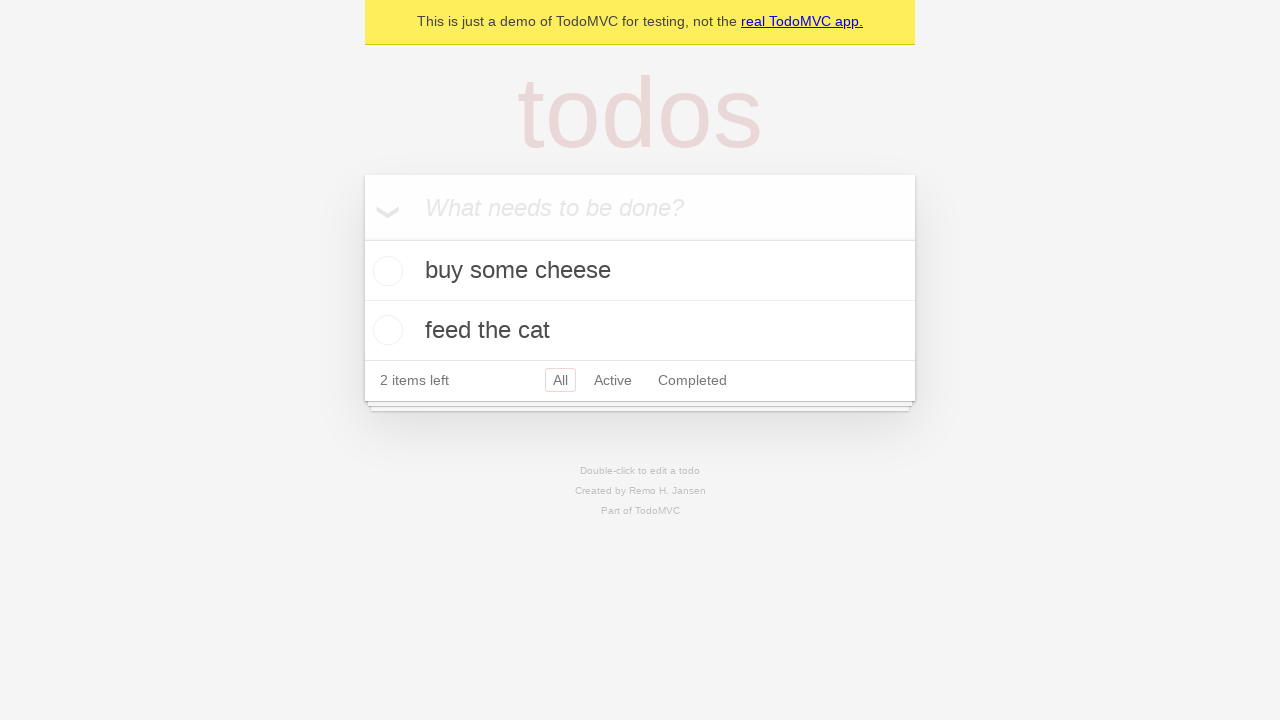

Filled todo input with 'book a doctors appointment' on internal:attr=[placeholder="What needs to be done?"i]
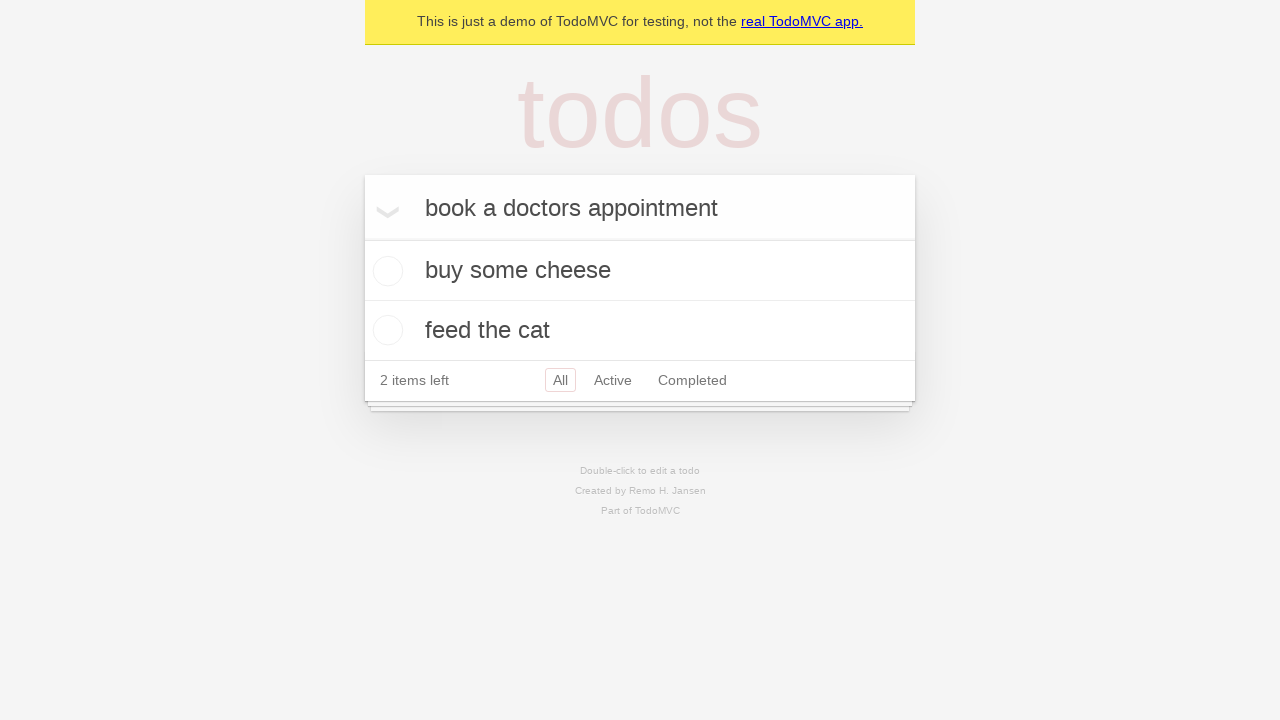

Pressed Enter to add third todo on internal:attr=[placeholder="What needs to be done?"i]
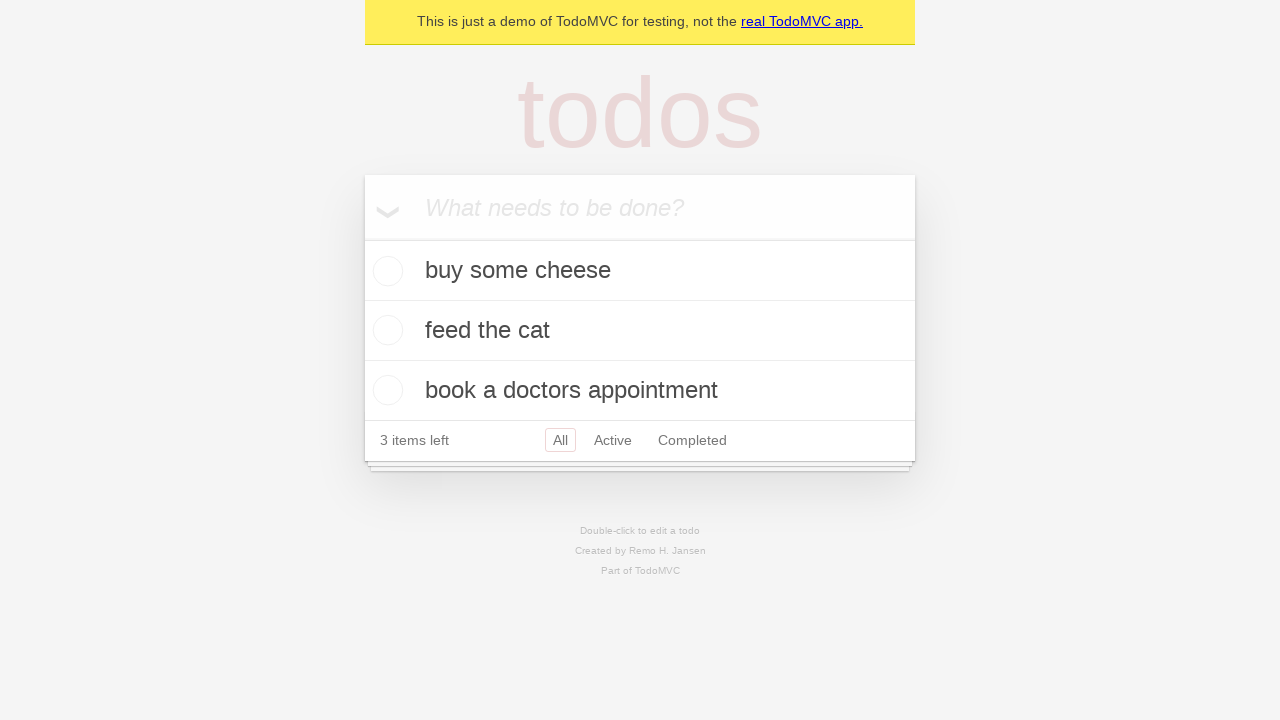

Waited for all three todos to be visible
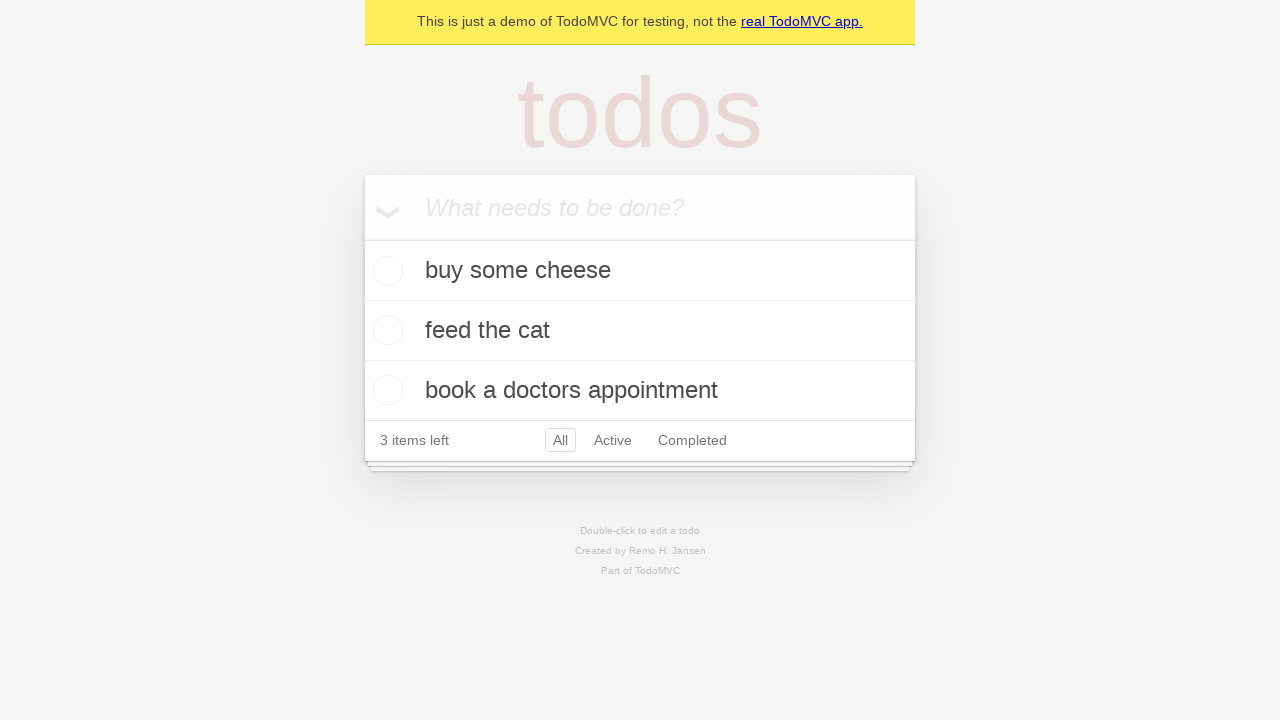

Checked 'Mark all as complete' checkbox to toggle all todos as complete at (362, 238) on internal:label="Mark all as complete"i
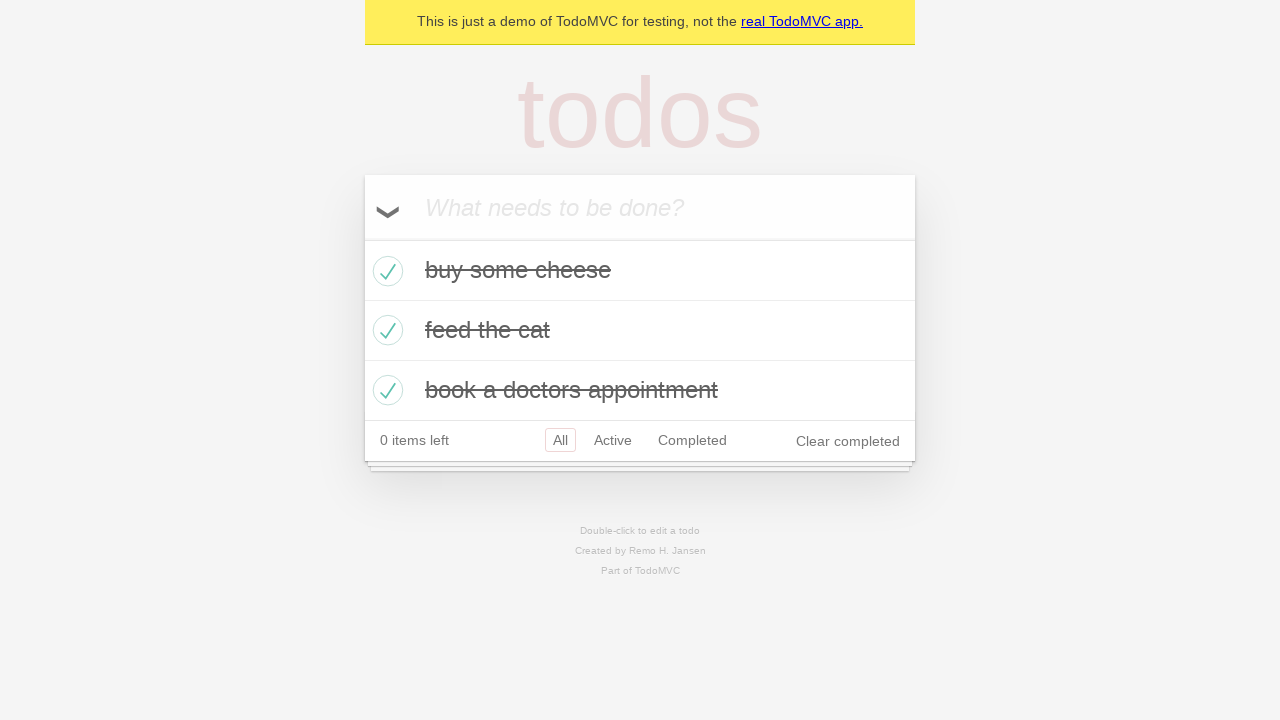

Unchecked 'Mark all as complete' checkbox to clear completion state of all todos at (362, 238) on internal:label="Mark all as complete"i
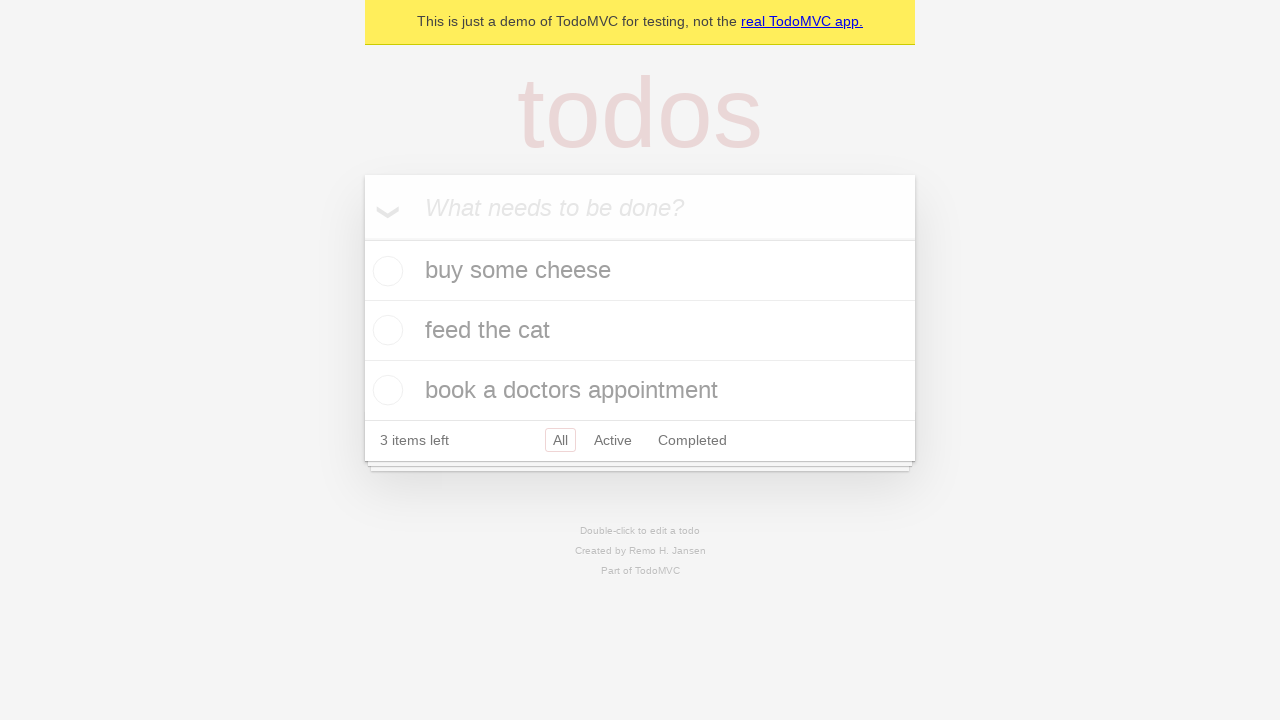

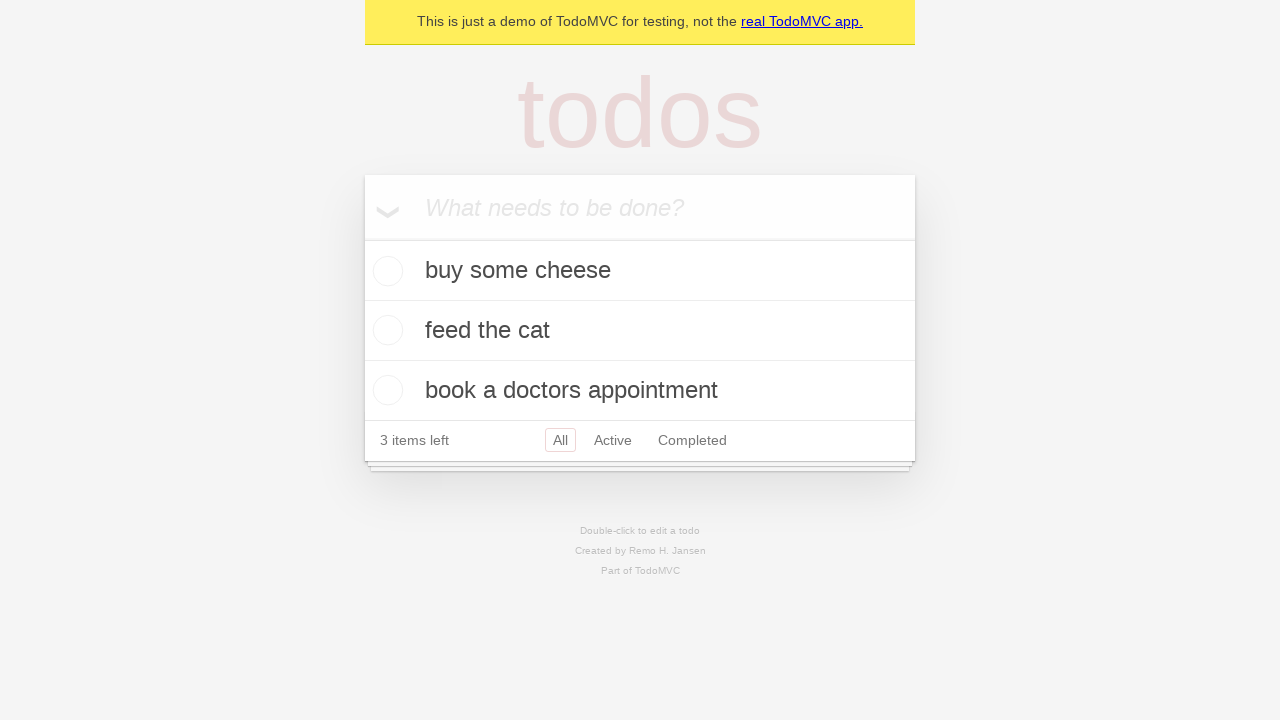